Refreshes the current page on DuckDuckGo

Starting URL: https://duckduckgo.com/?

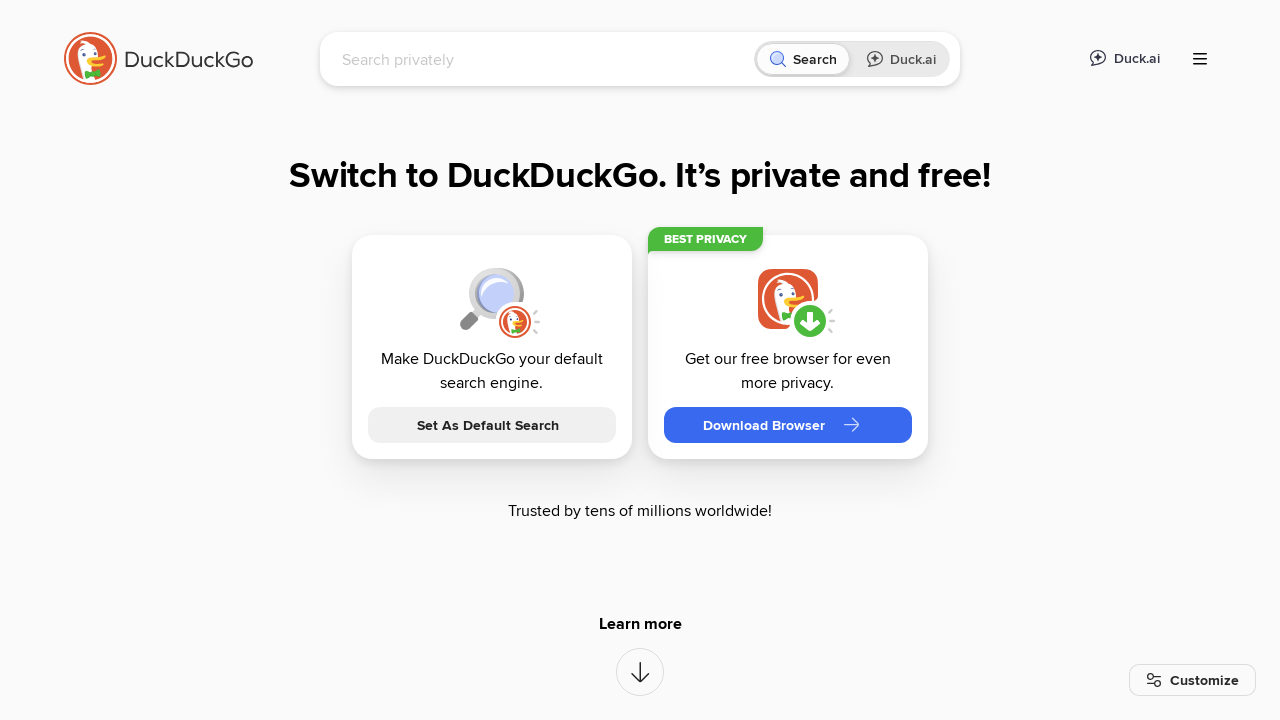

Refreshed the current DuckDuckGo page
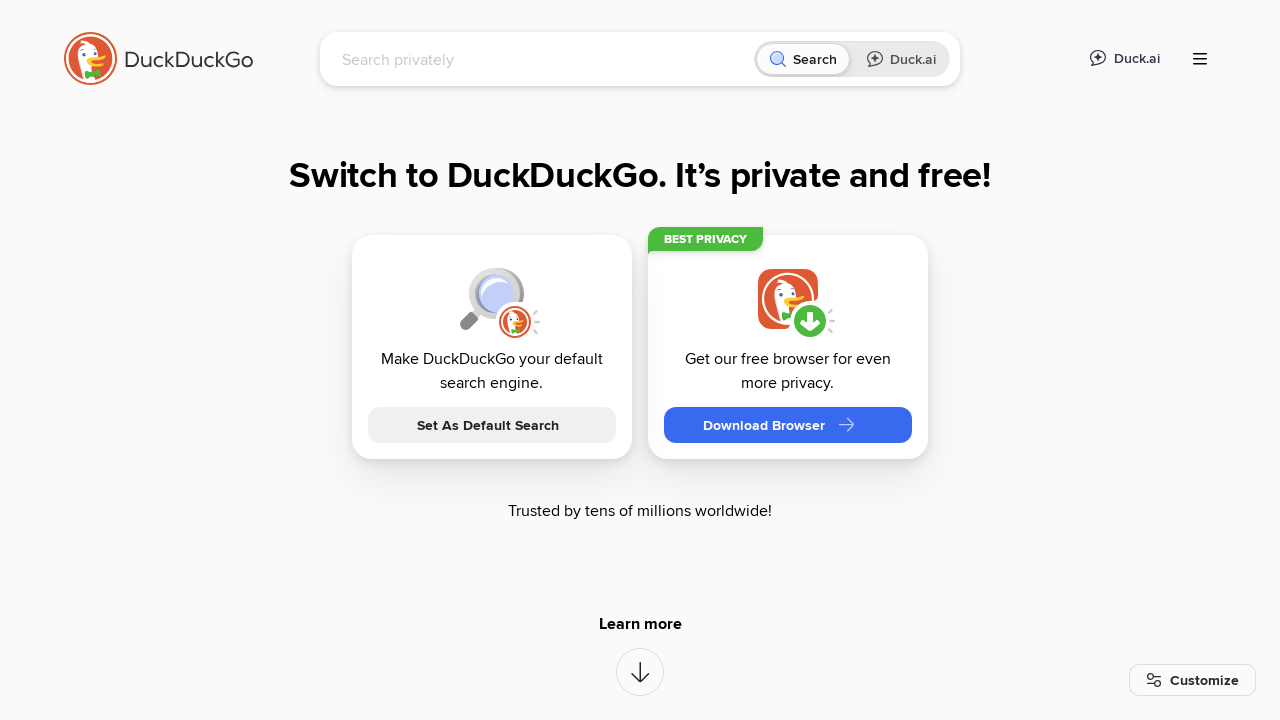

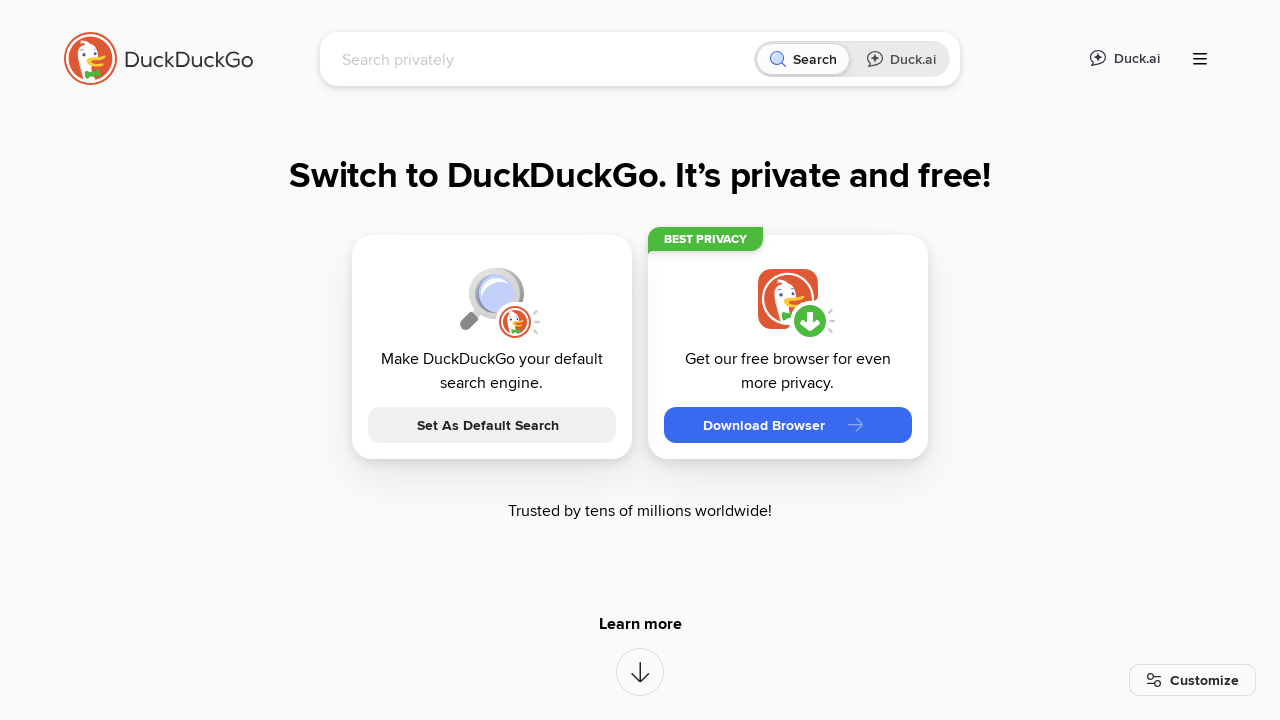